Tests dynamic loading with explicit waits - clicks start button, waits for button to disappear, waits for loading indicator to appear and disappear, then verifies the finish message is shown.

Starting URL: http://the-internet.herokuapp.com/dynamic_loading/1

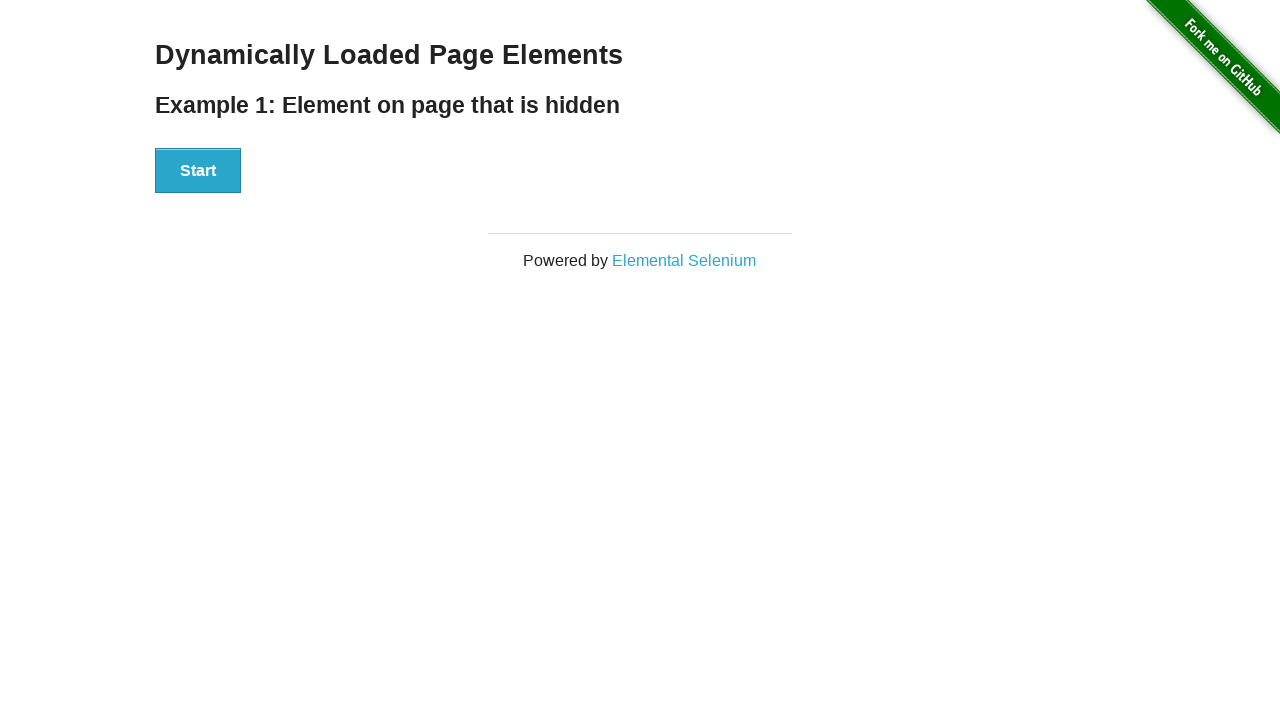

Navigated to dynamic loading test page
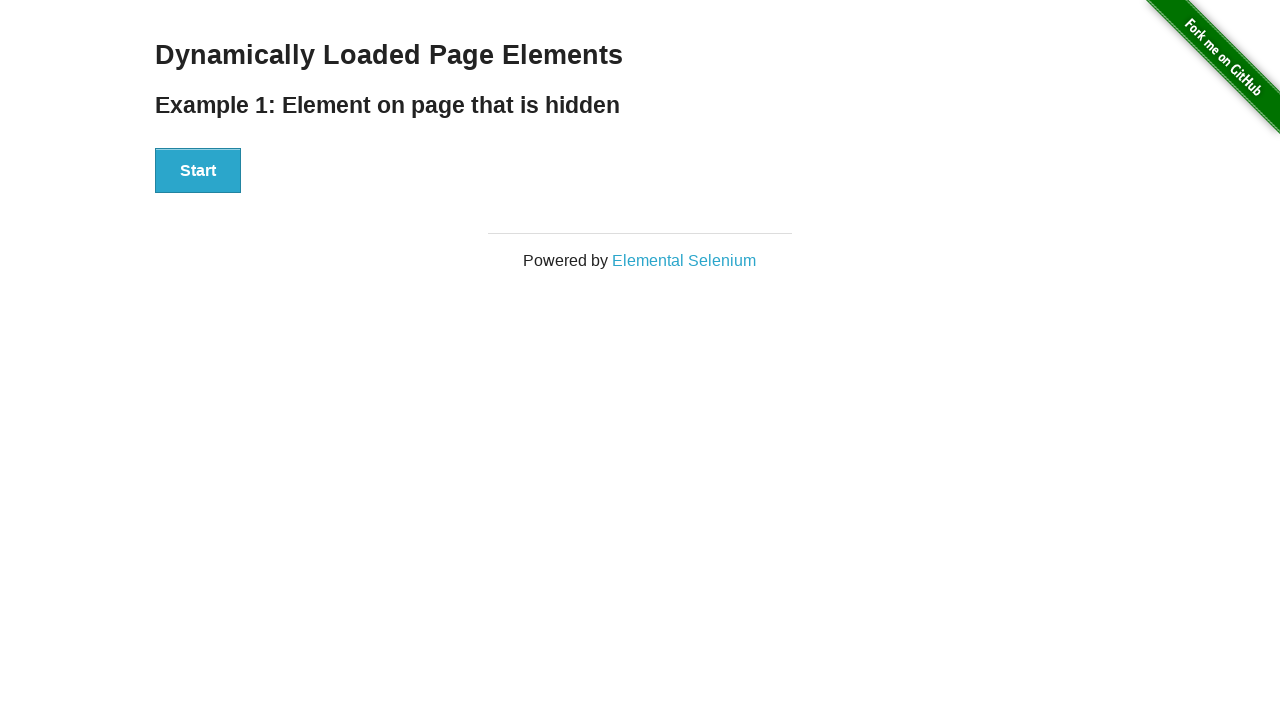

Start button is visible
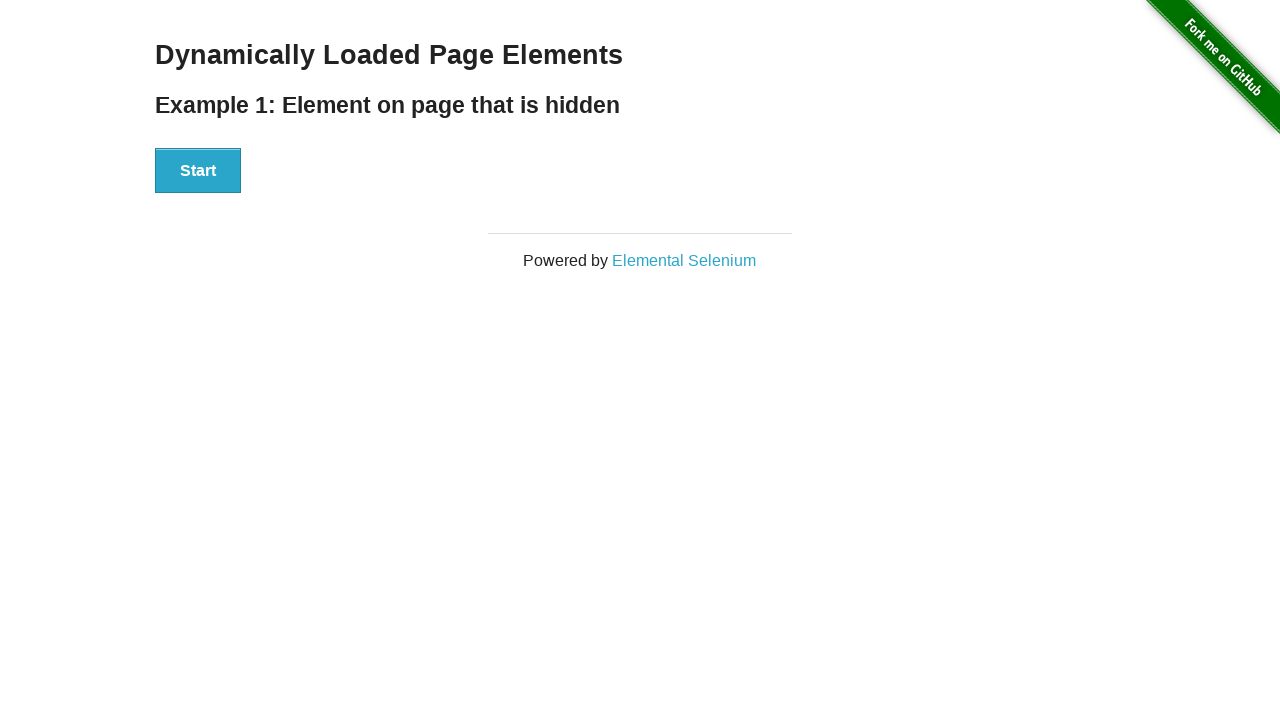

Clicked start button at (198, 171) on button
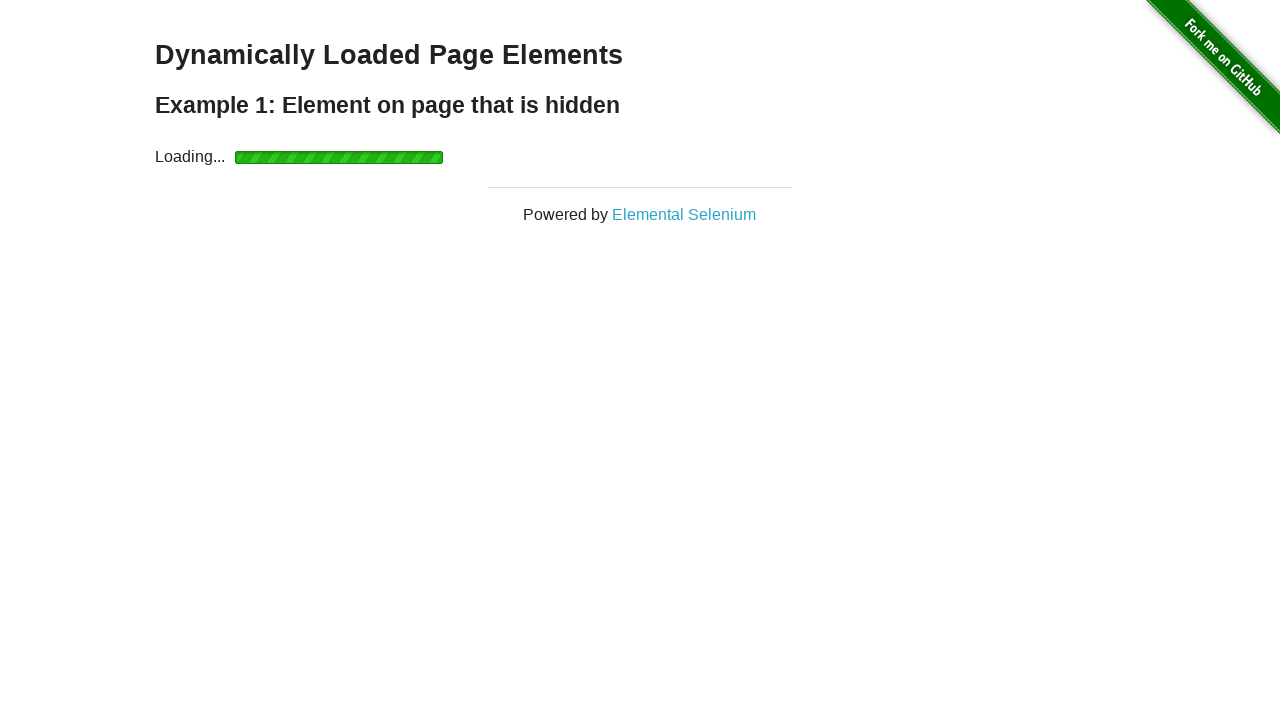

Start button disappeared after click
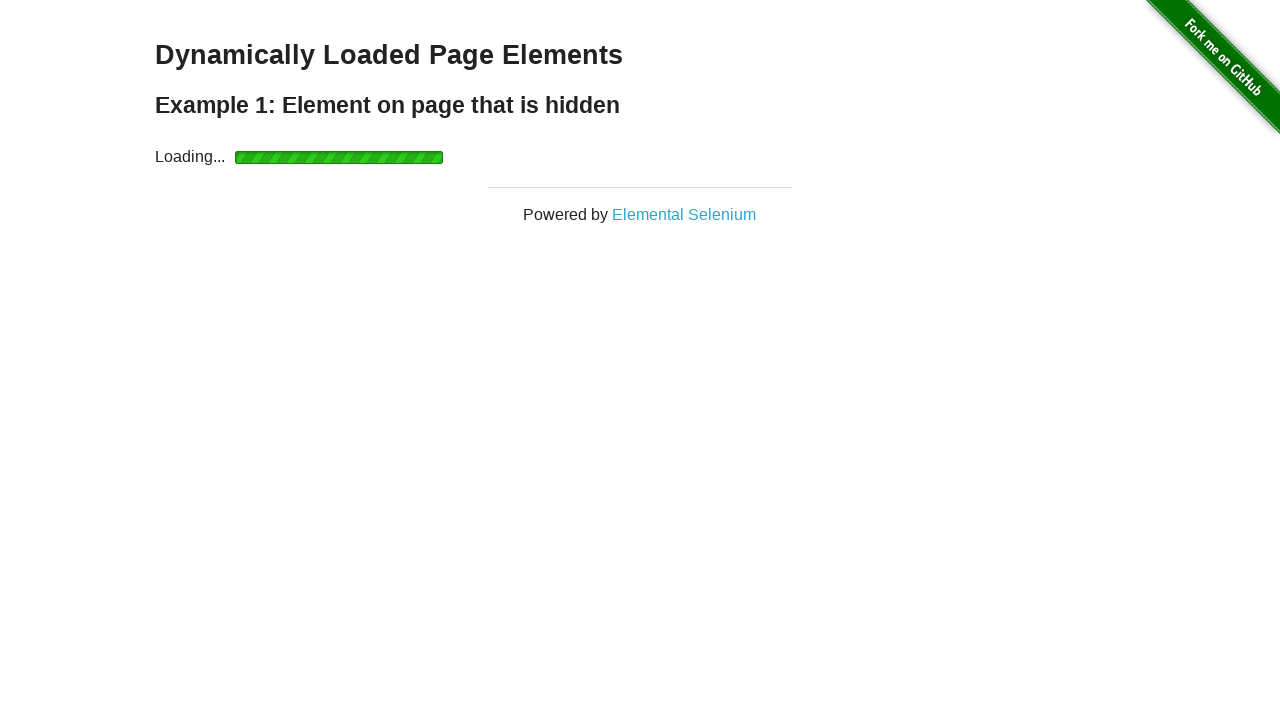

Loading indicator appeared
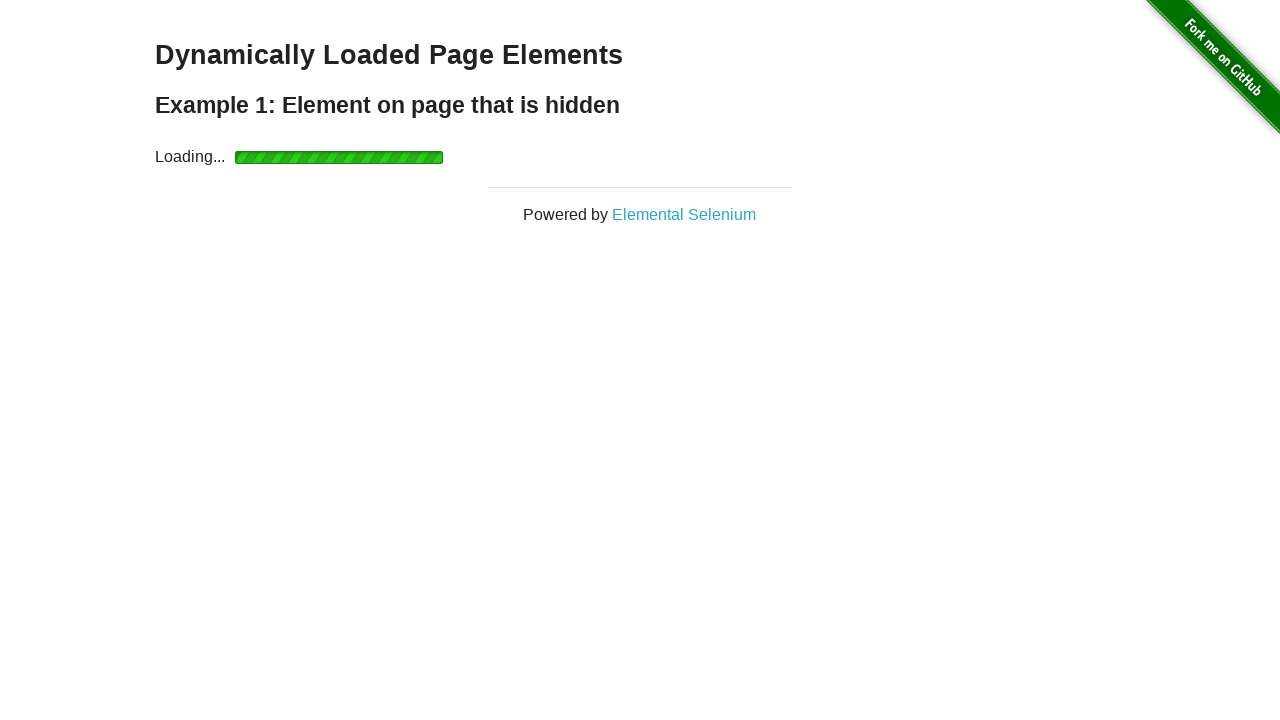

Loading indicator disappeared
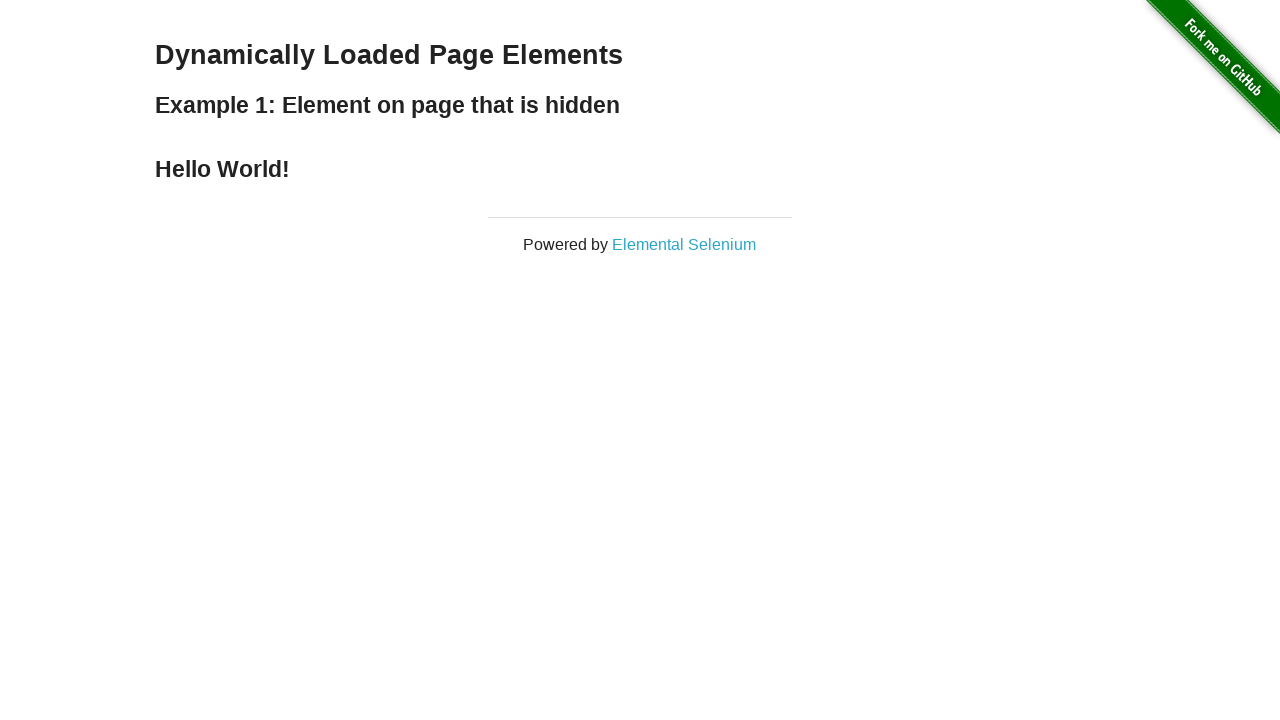

Finish message is displayed
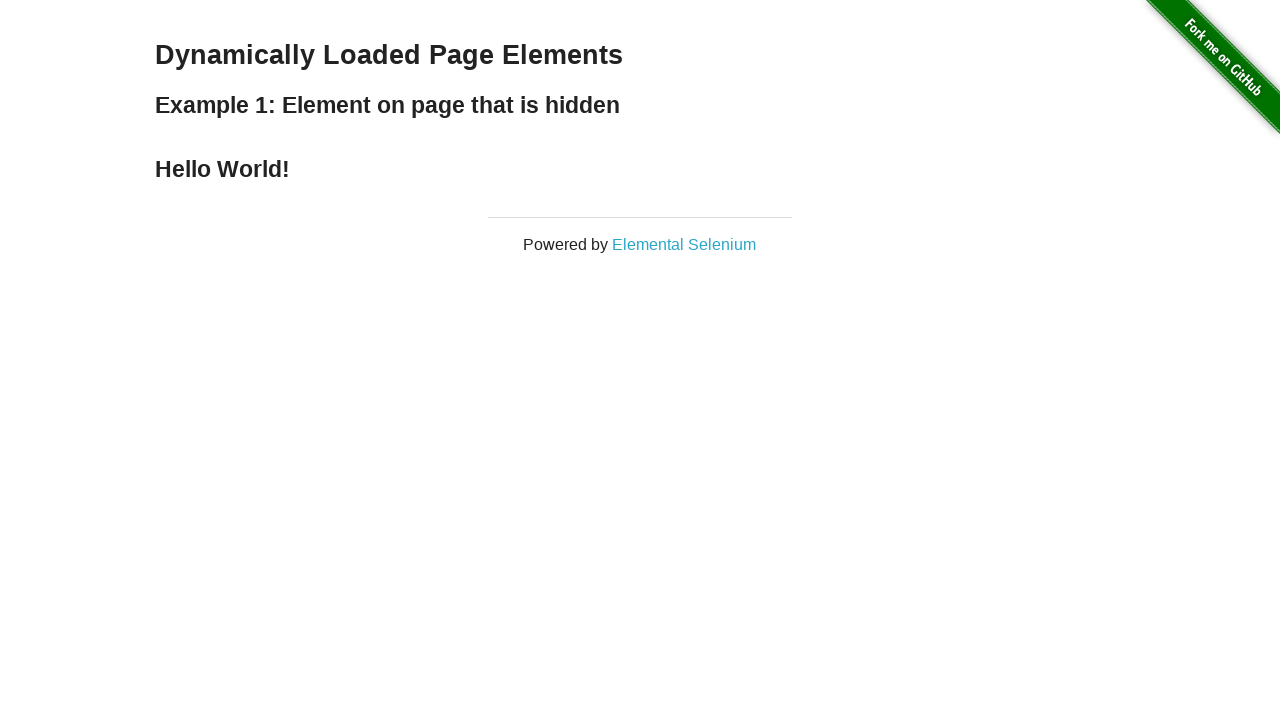

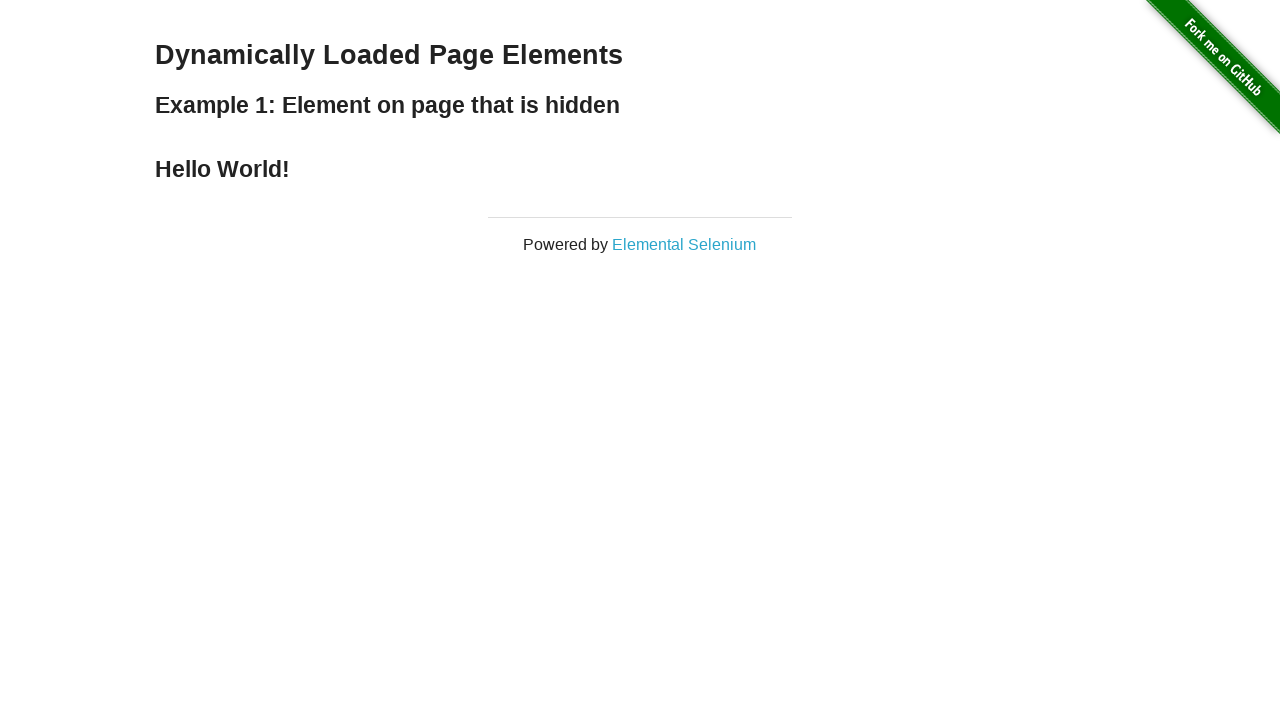